Tests dynamic content loading by clicking a reveal button on Selenium's test page to trigger dynamic element appearance

Starting URL: https://www.selenium.dev/selenium/web/dynamic.html

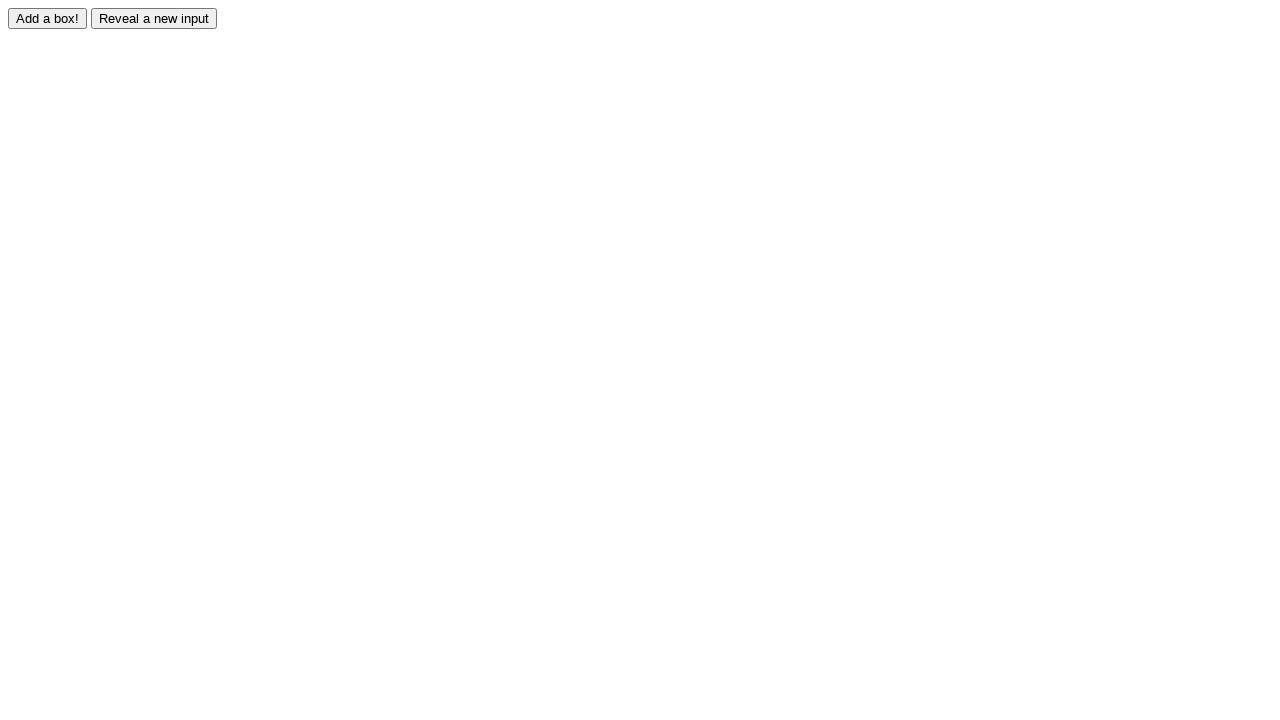

Navigated to Selenium dynamic content test page
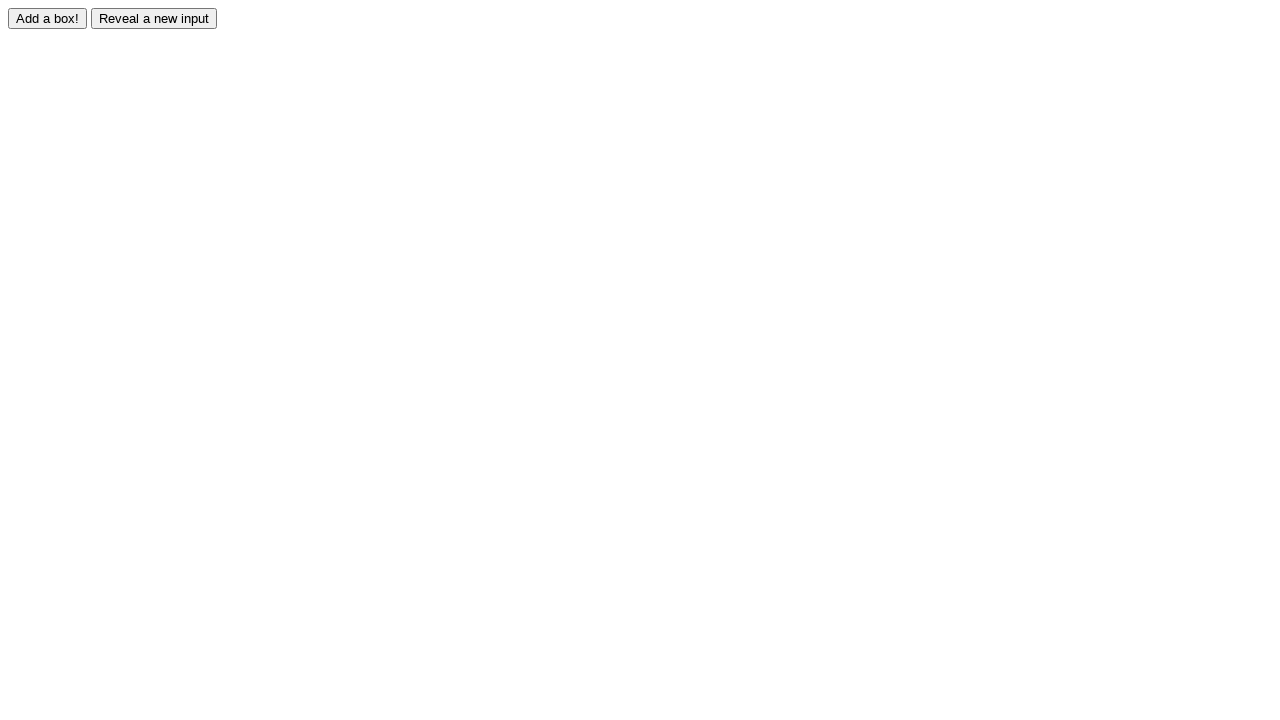

Clicked reveal button to trigger dynamic element appearance at (154, 18) on #reveal
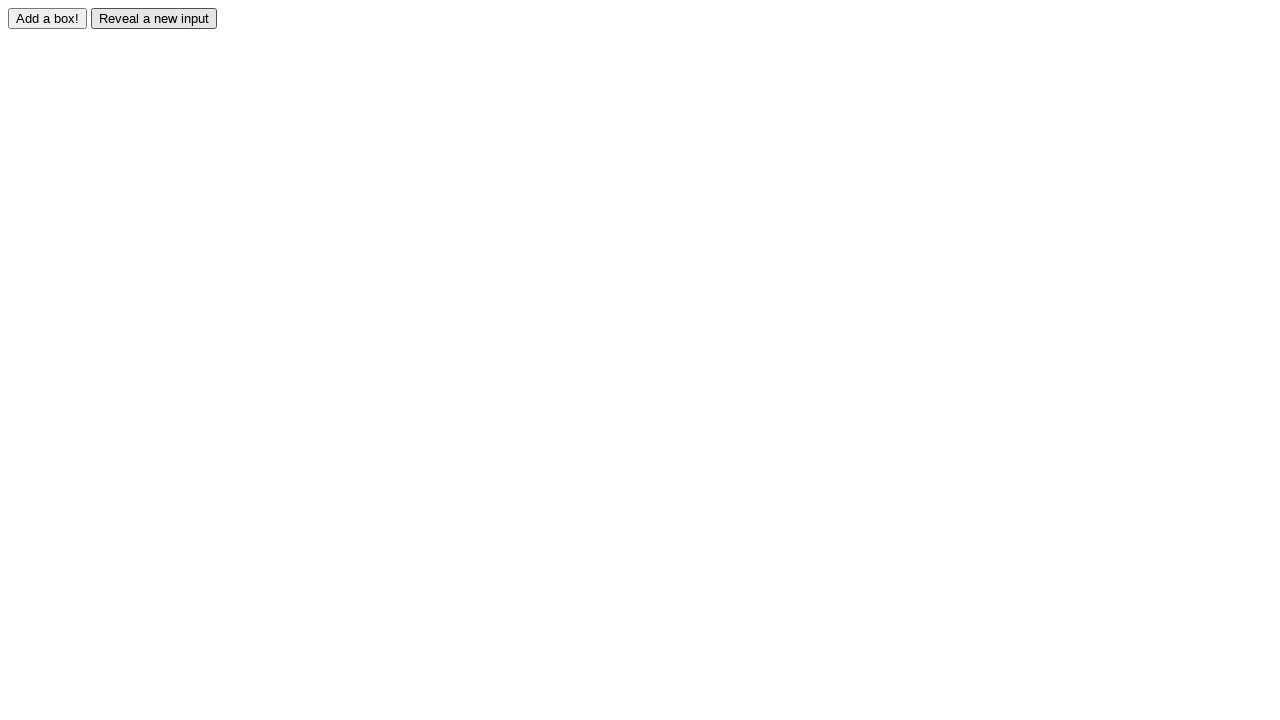

Dynamic content element appeared and became visible
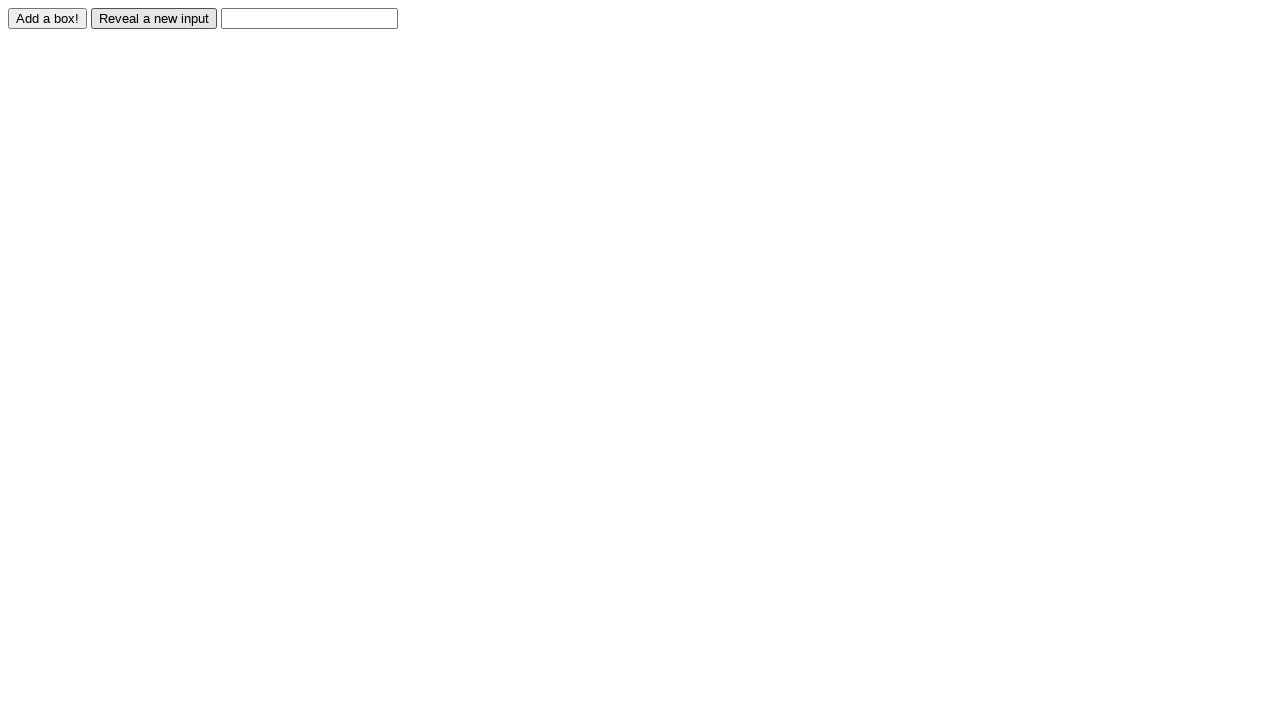

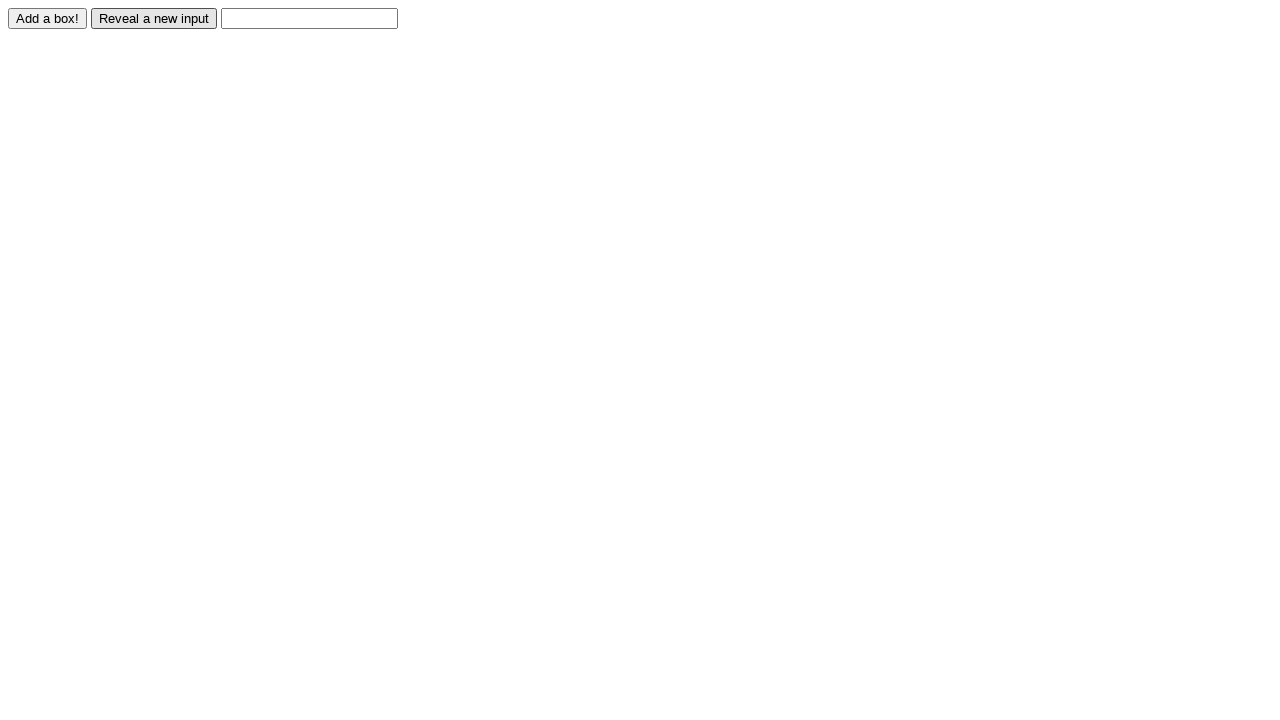